Navigates to an automation practice page and verifies that the footer section contains anchor links by locating the footer element and checking for link elements within it.

Starting URL: https://www.rahulshettyacademy.com/AutomationPractice/

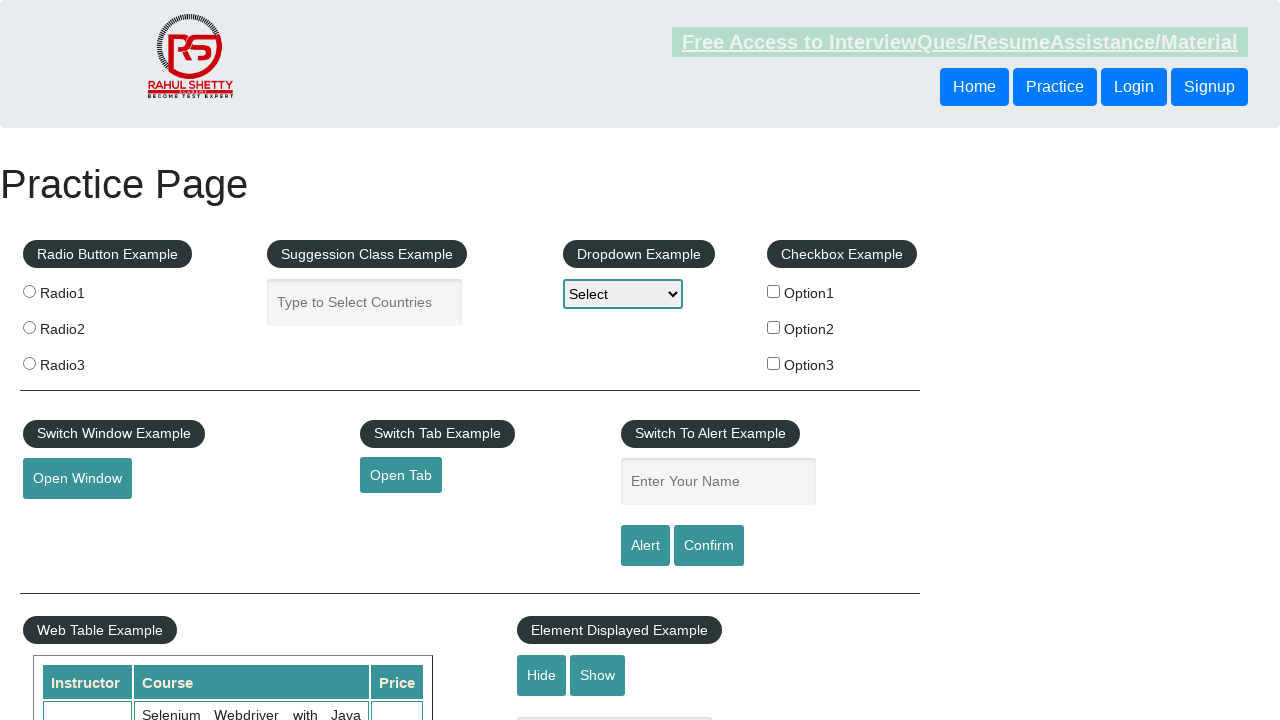

Navigated to automation practice page
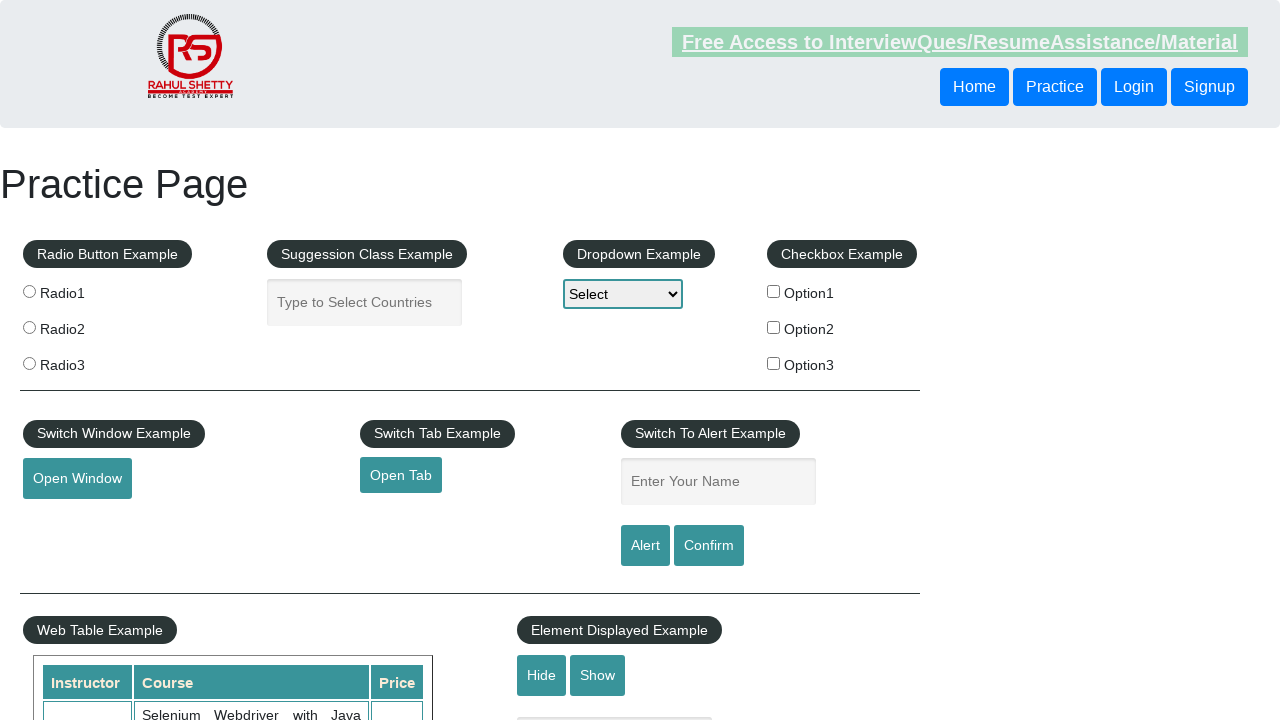

Footer section with id 'gf-BIG' is now visible
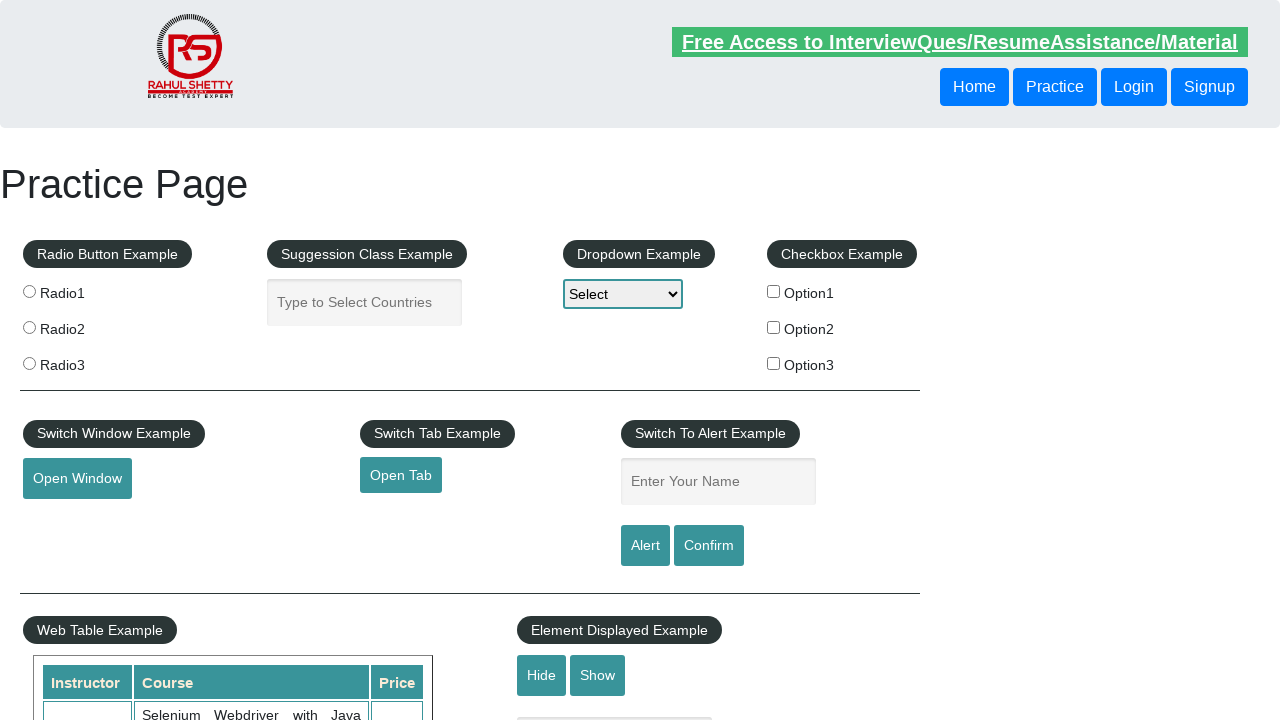

Located anchor links in footer - found 20 links
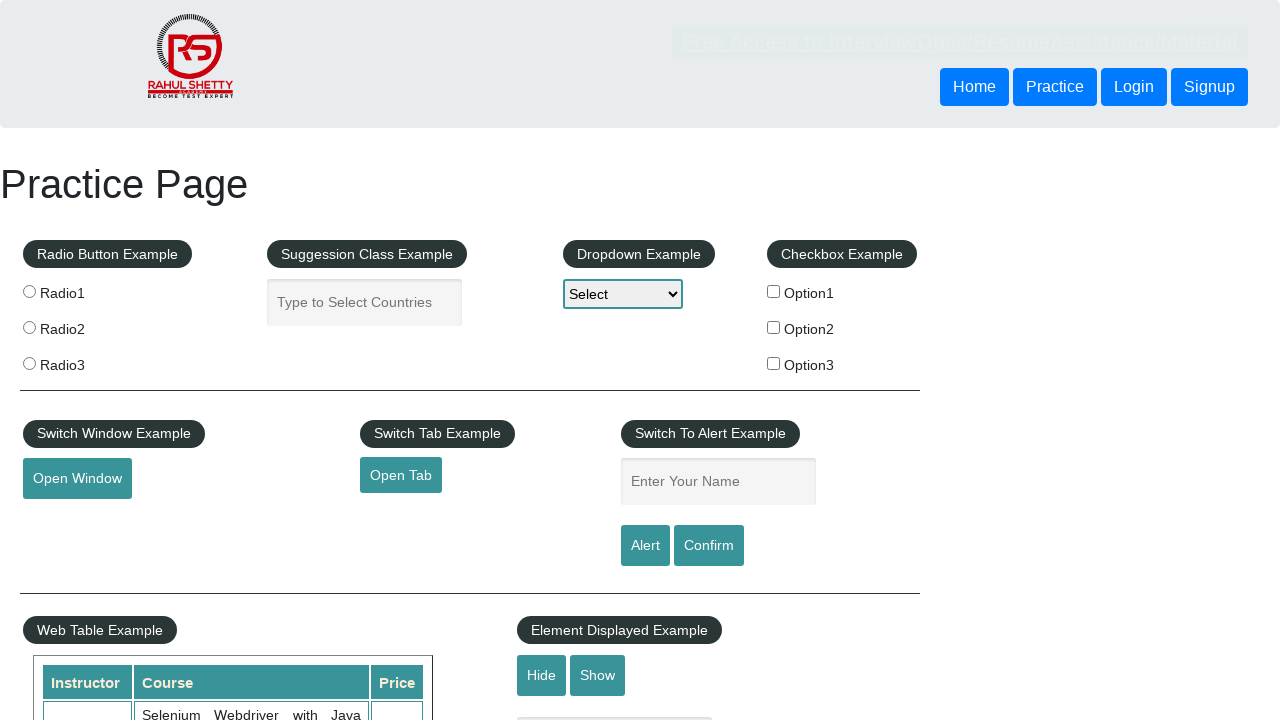

Verified that footer contains at least one anchor link
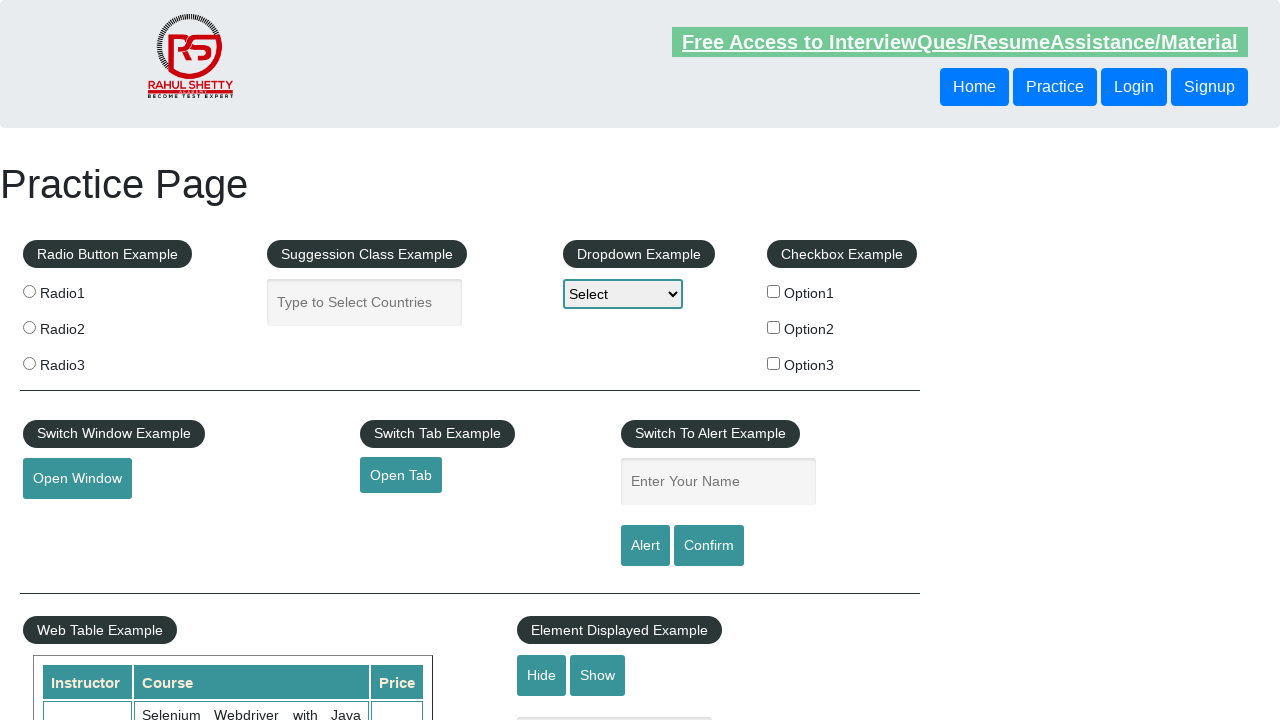

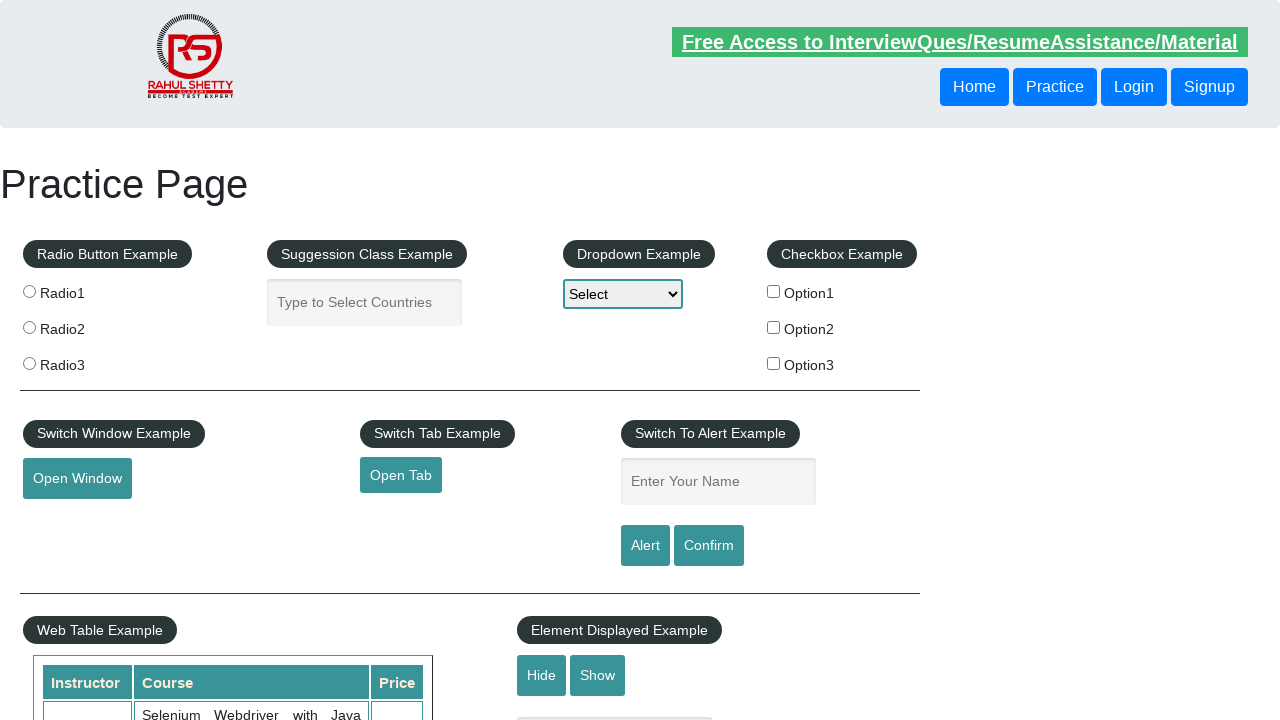